Tests iframe interaction and window handle management by entering text in an iframe, clicking a link to open a new window, and switching between windows

Starting URL: https://the-internet.herokuapp.com/iframe

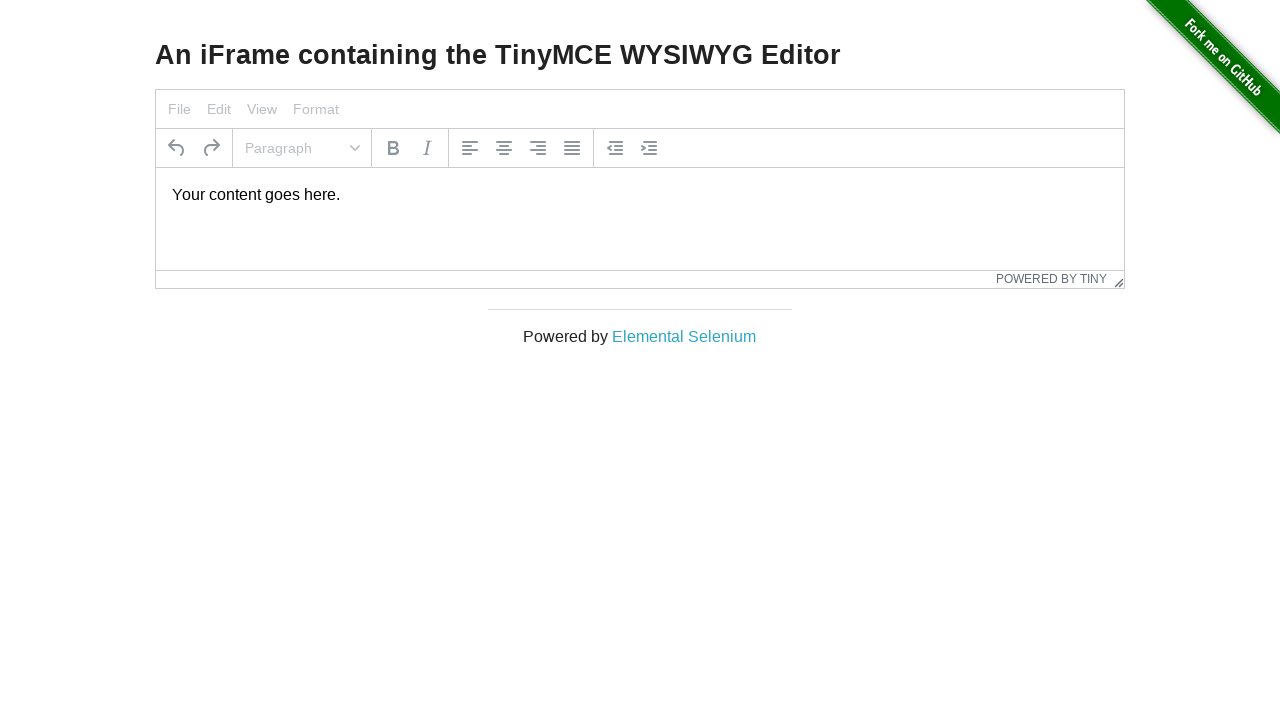

Located iframe with ID 'mce_0_ifr'
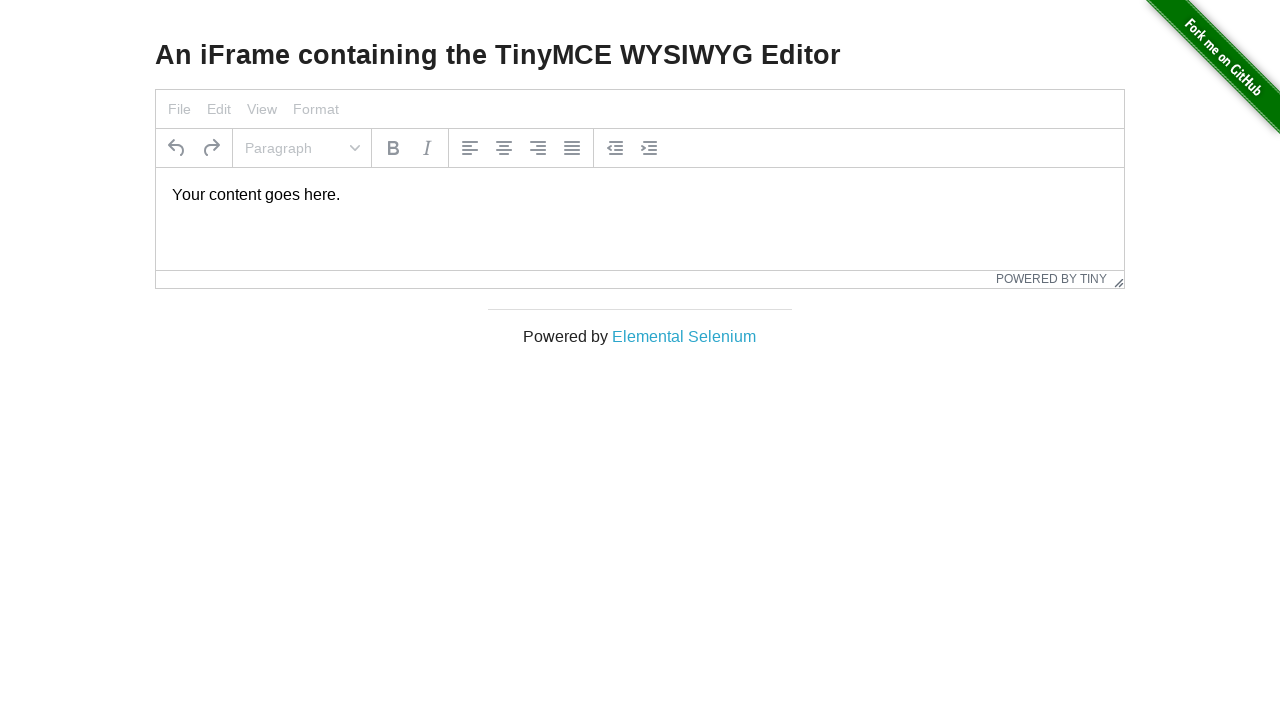

Located text box paragraph element in iframe
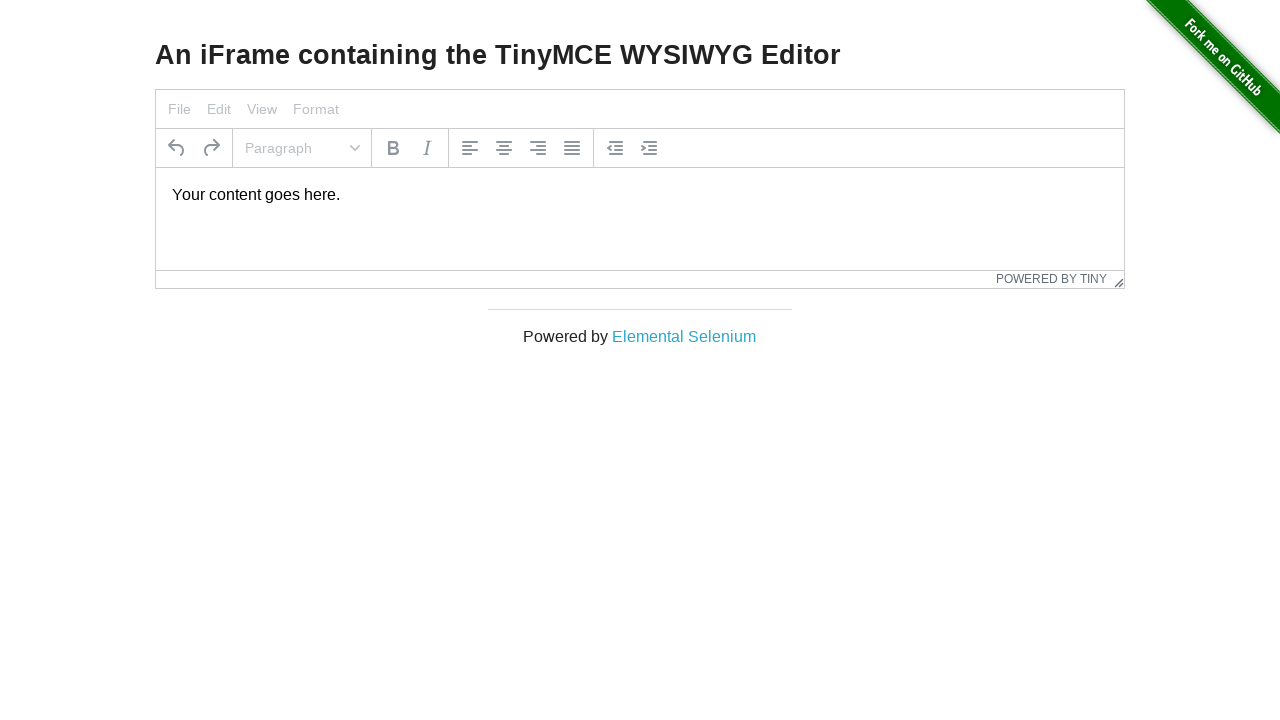

Clicked on text box in iframe at (640, 195) on #mce_0_ifr >> internal:control=enter-frame >> xpath=//p
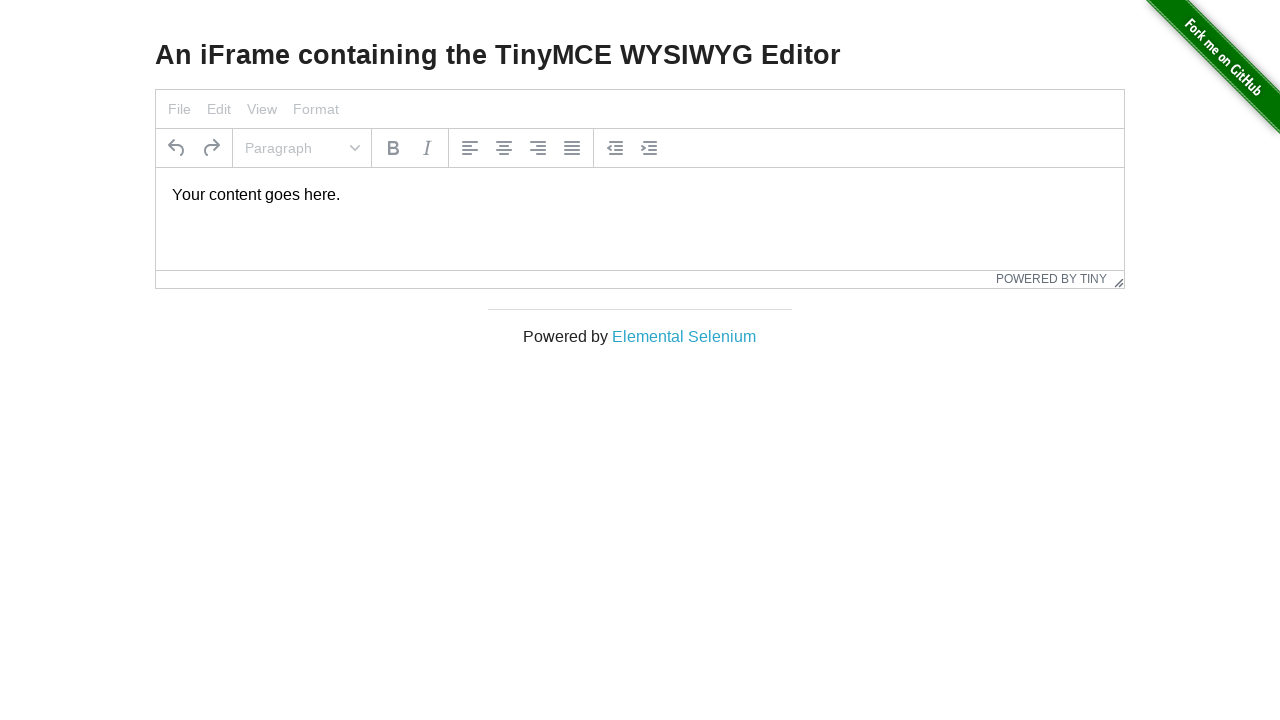

Selected all text in iframe with Control+A
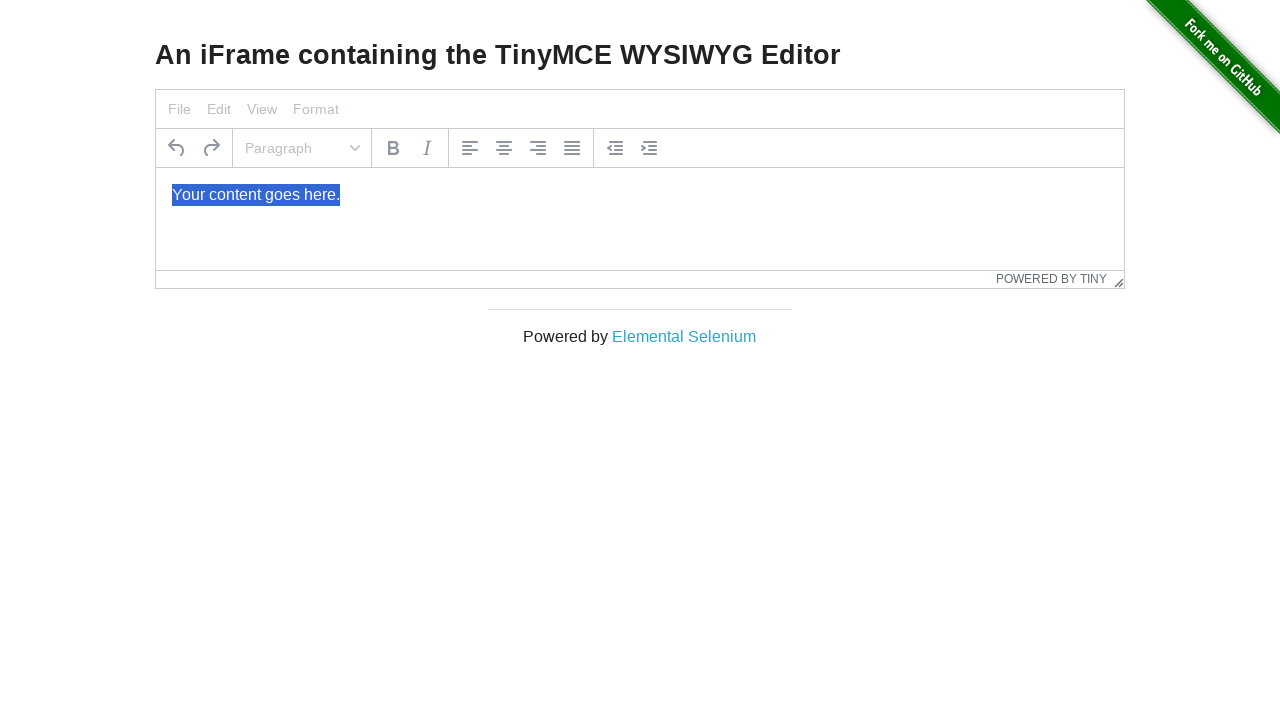

Typed 'Berat Demir' in iframe text box
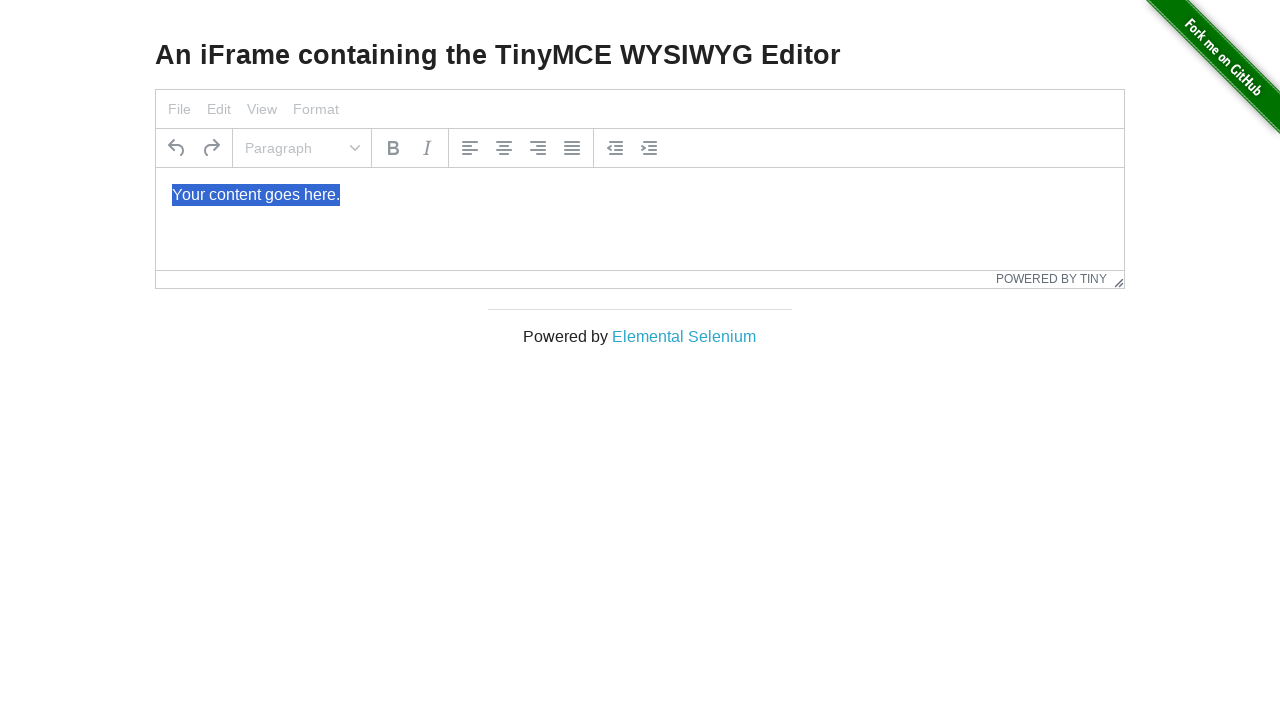

Located Elemental Selenium link (second external link)
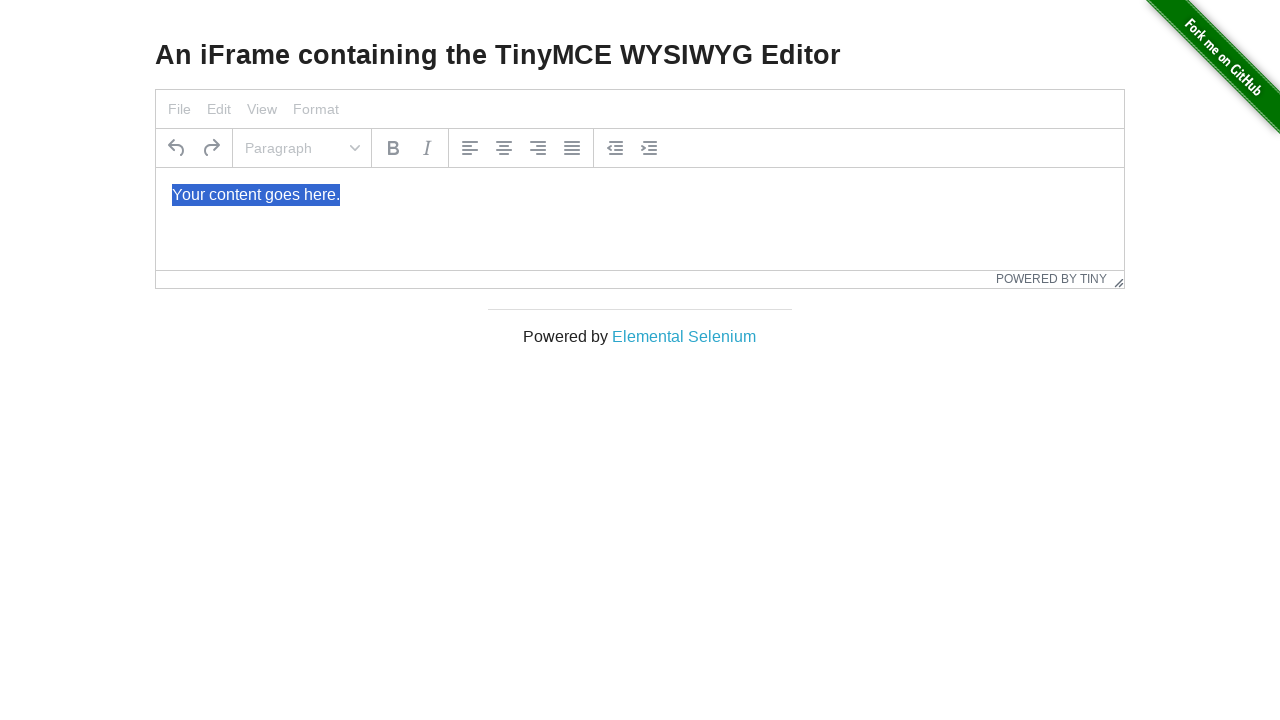

Verified Elemental Selenium link is visible
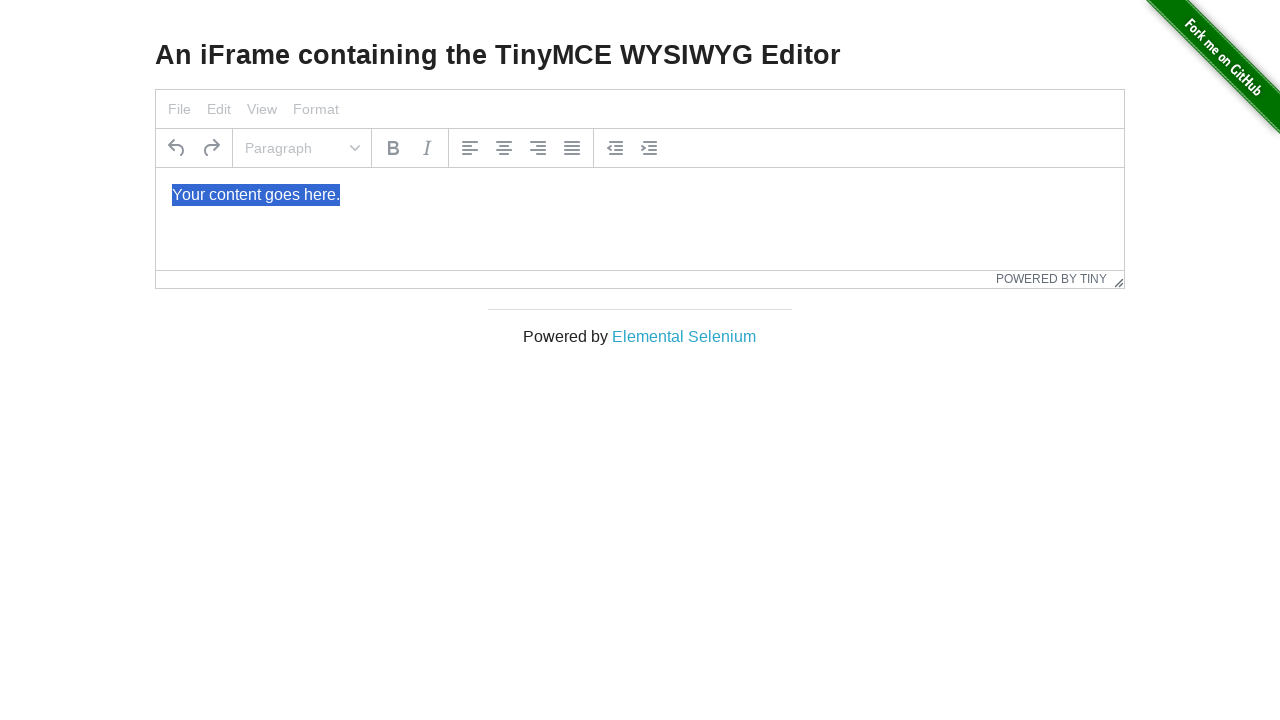

Clicked Elemental Selenium link to open new window at (684, 336) on (//a[@target='_blank'])[2]
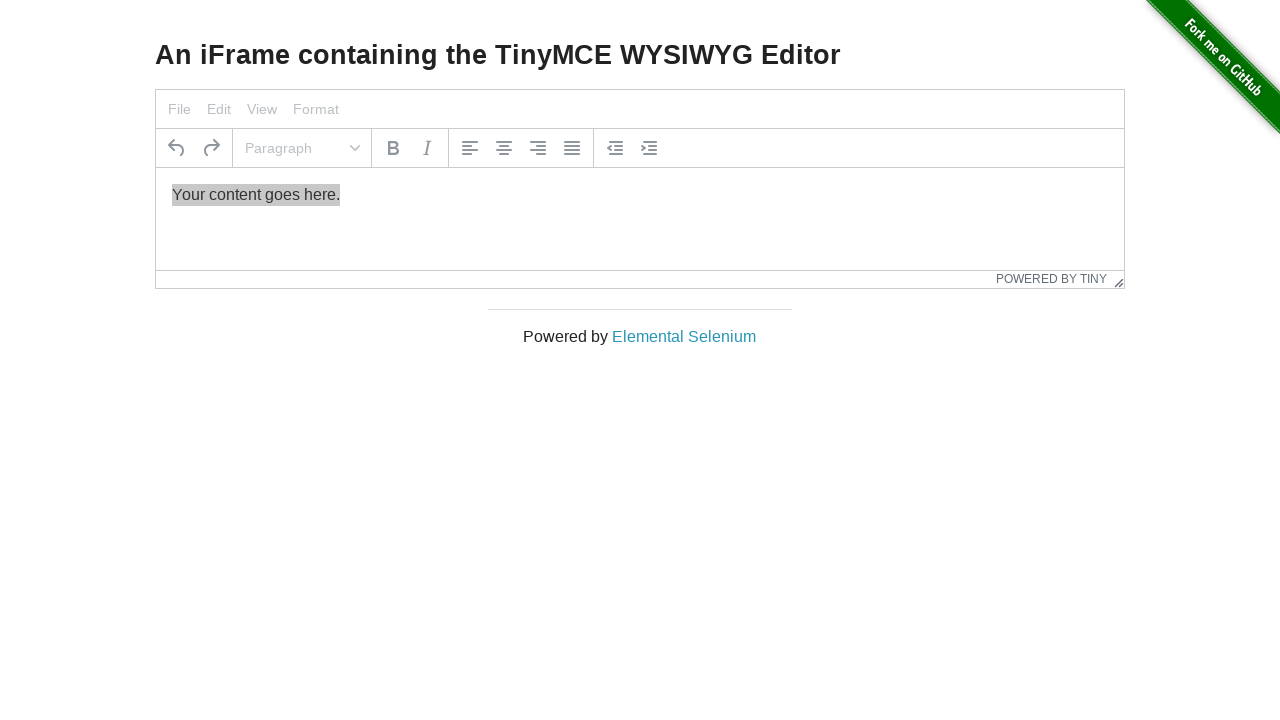

Captured new page handle from context
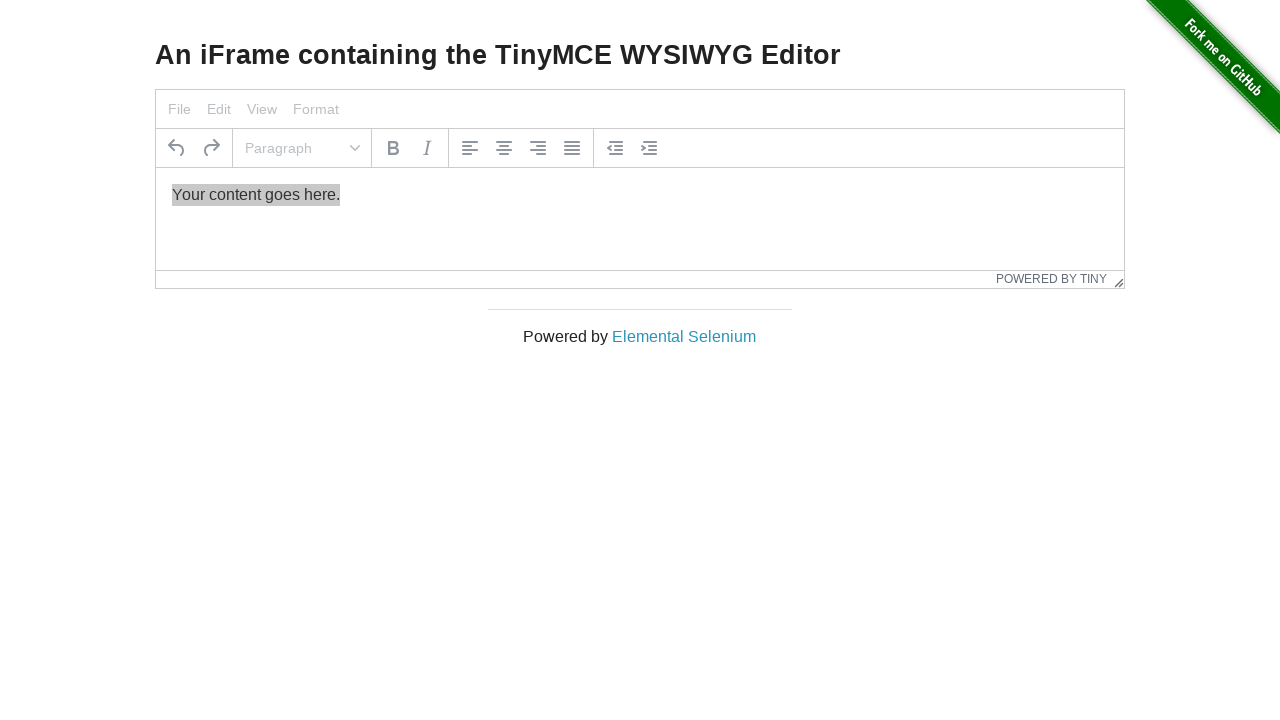

Retrieved and printed new page title: 'Home | Elemental Selenium'
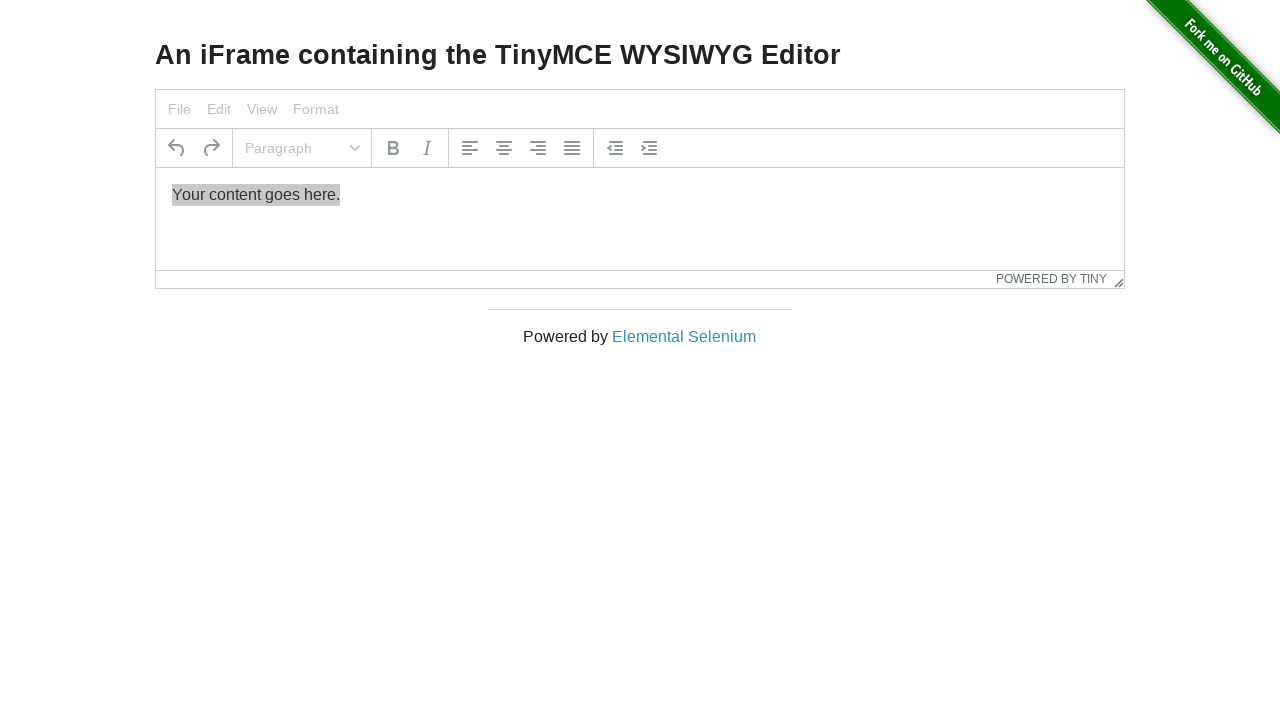

Retrieved and printed original page URL: 'https://the-internet.herokuapp.com/iframe'
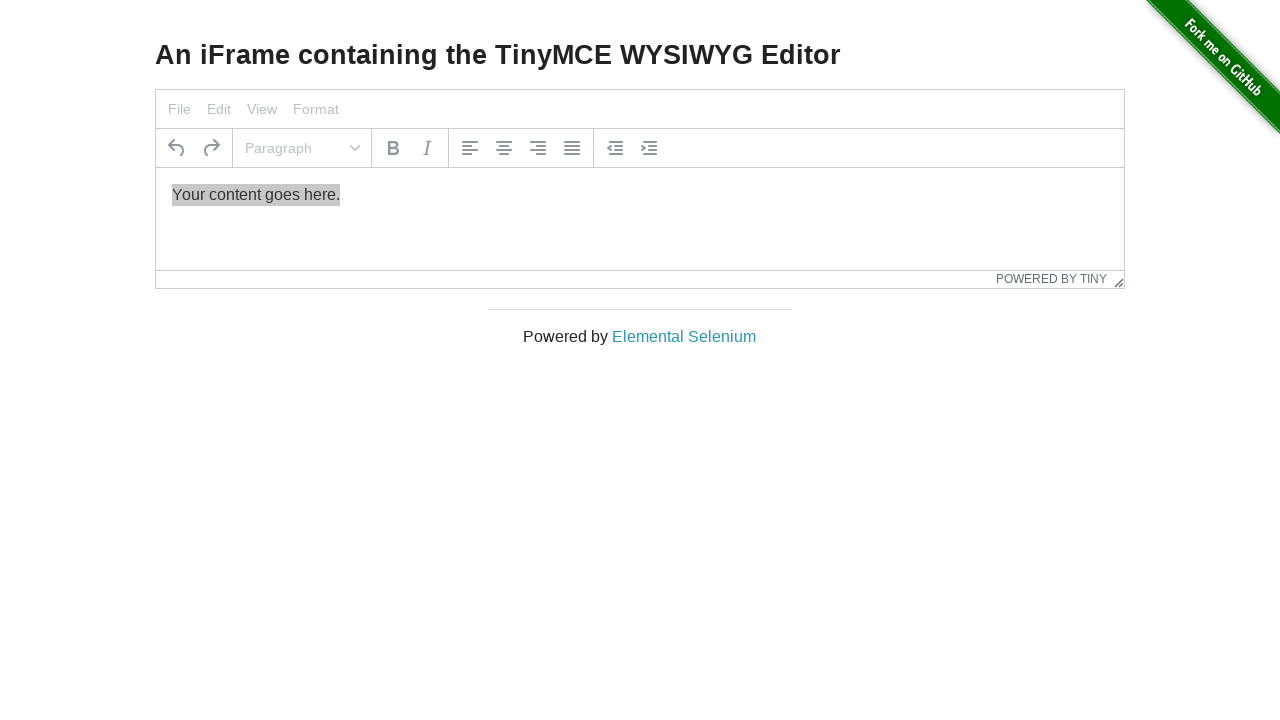

Closed new page window
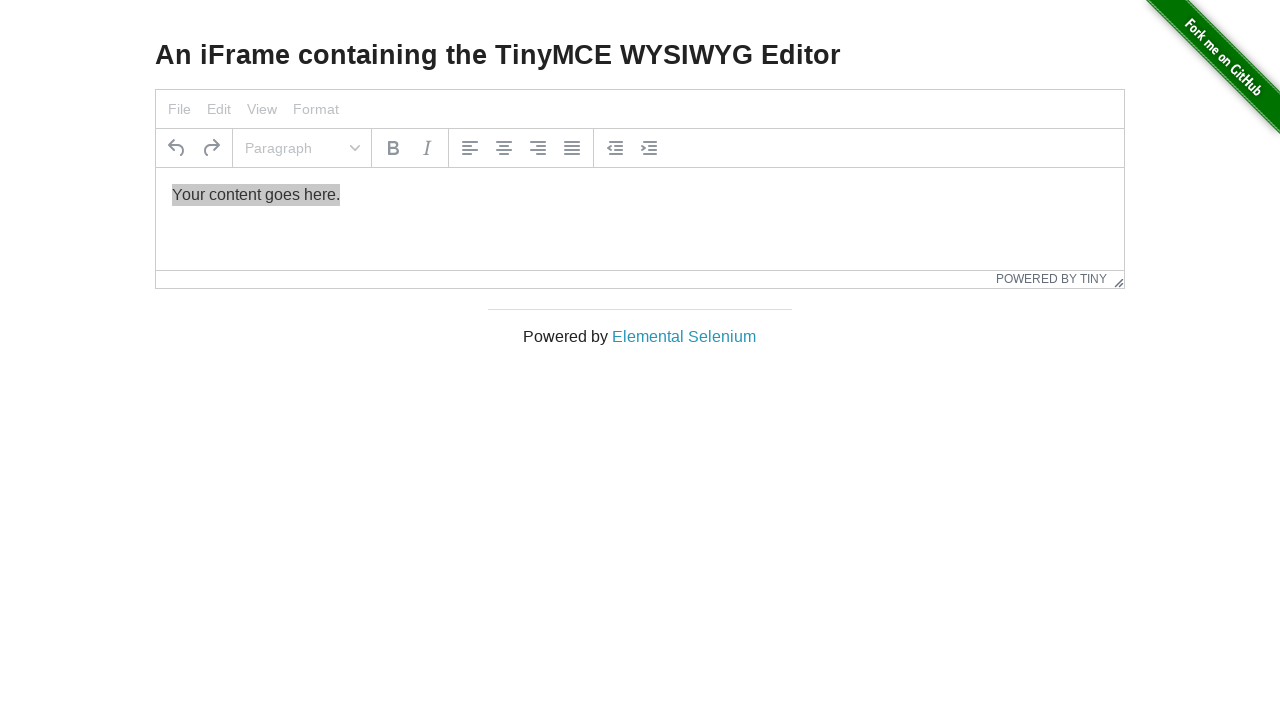

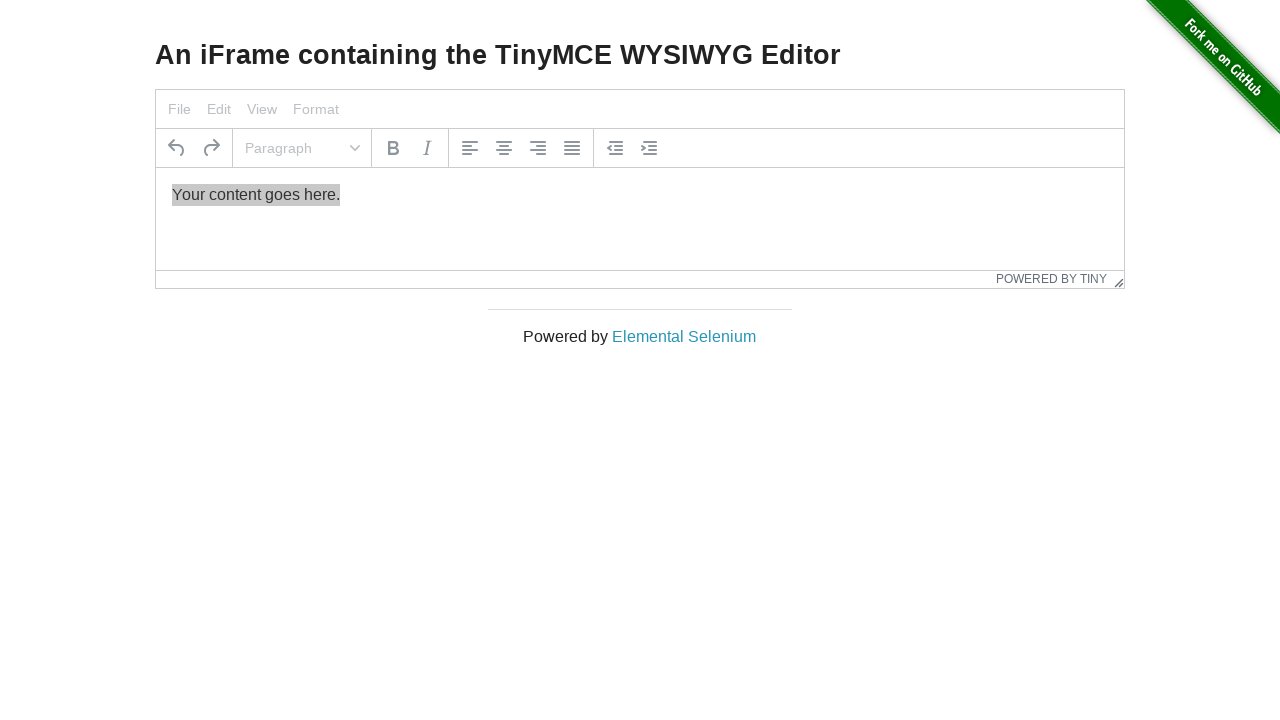